Tests browser forward navigation by navigating to Documentation, going back, then forward

Starting URL: https://www.selenium.dev/

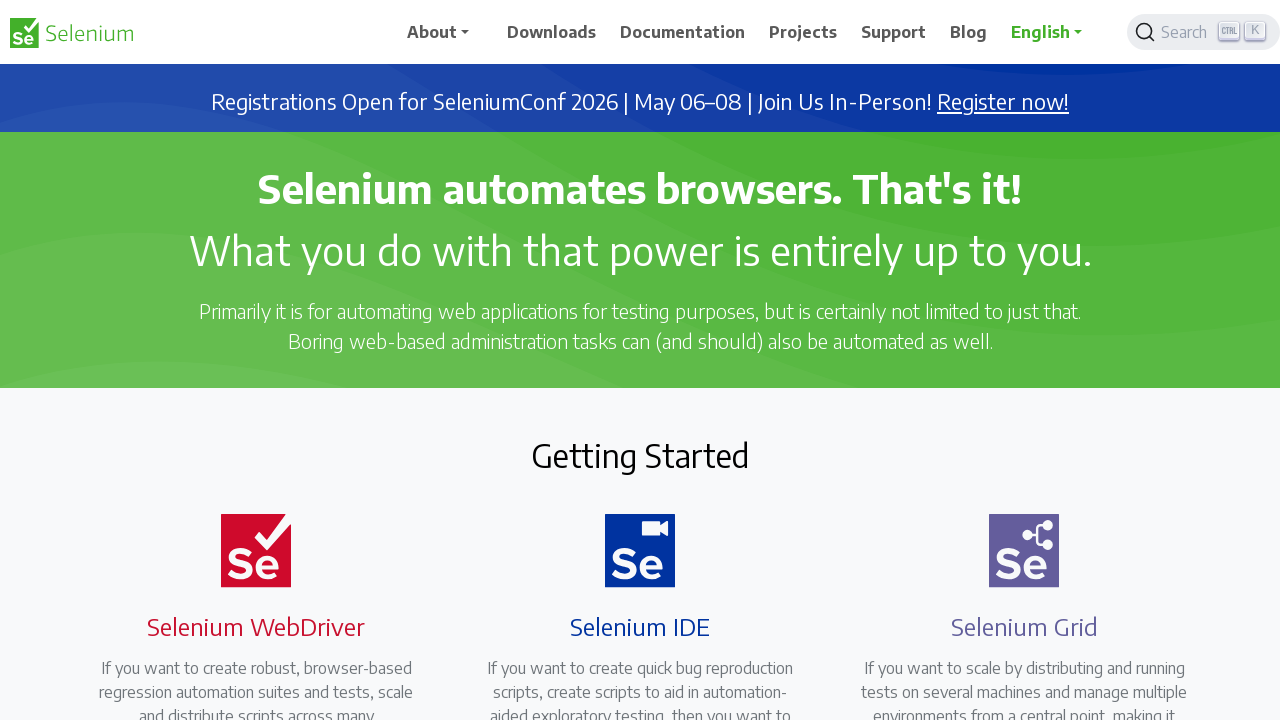

Verified initial page title is 'Selenium'
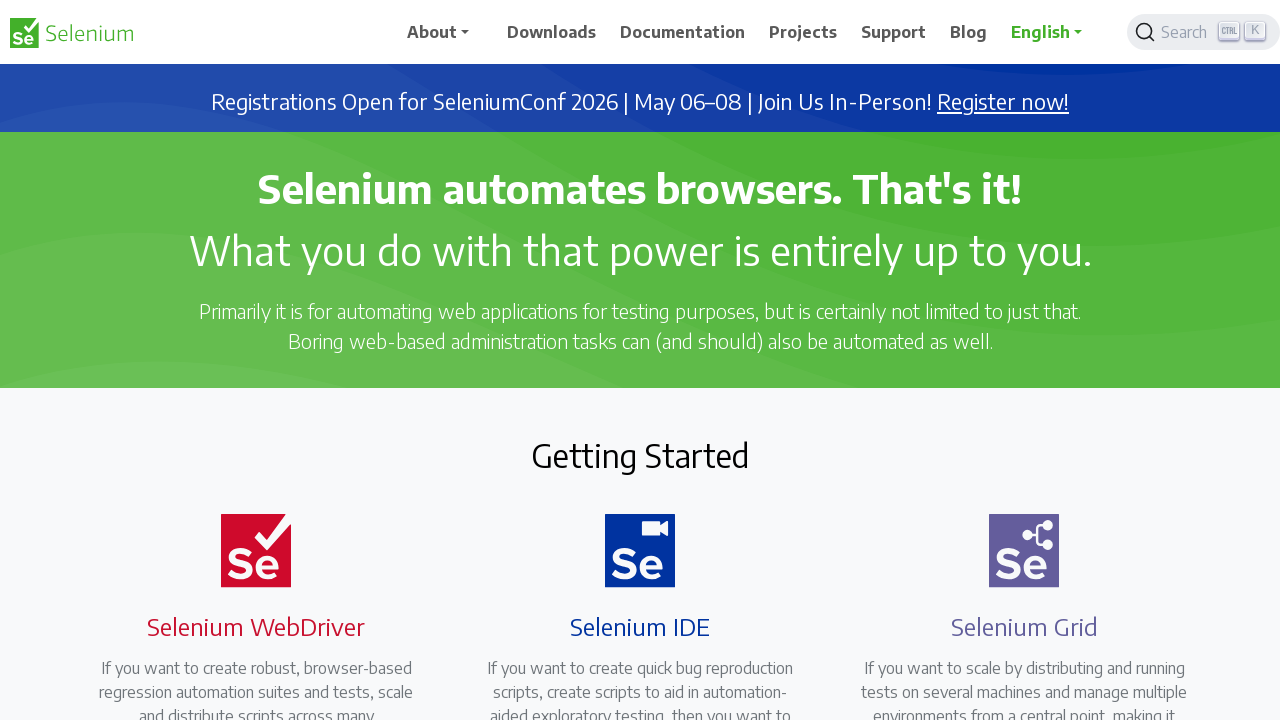

Clicked on Documentation link in the menu at (683, 32) on a:has-text('Documentation')
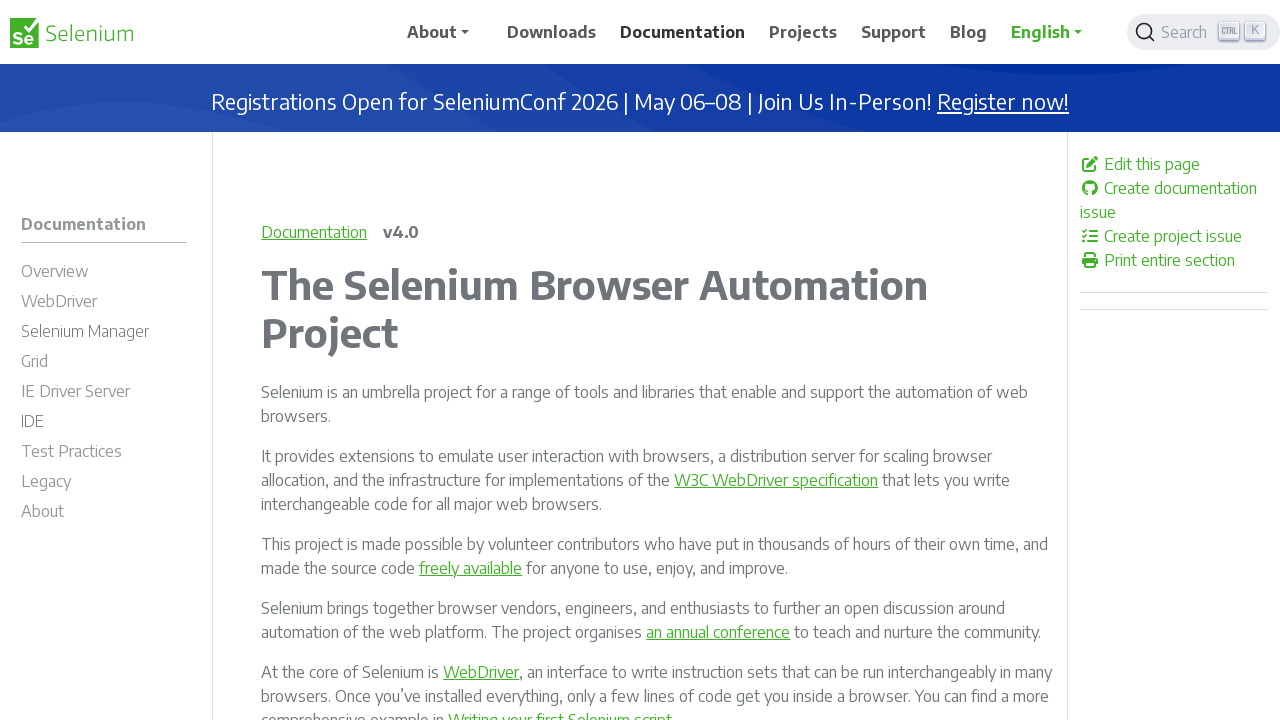

Waited for page load state
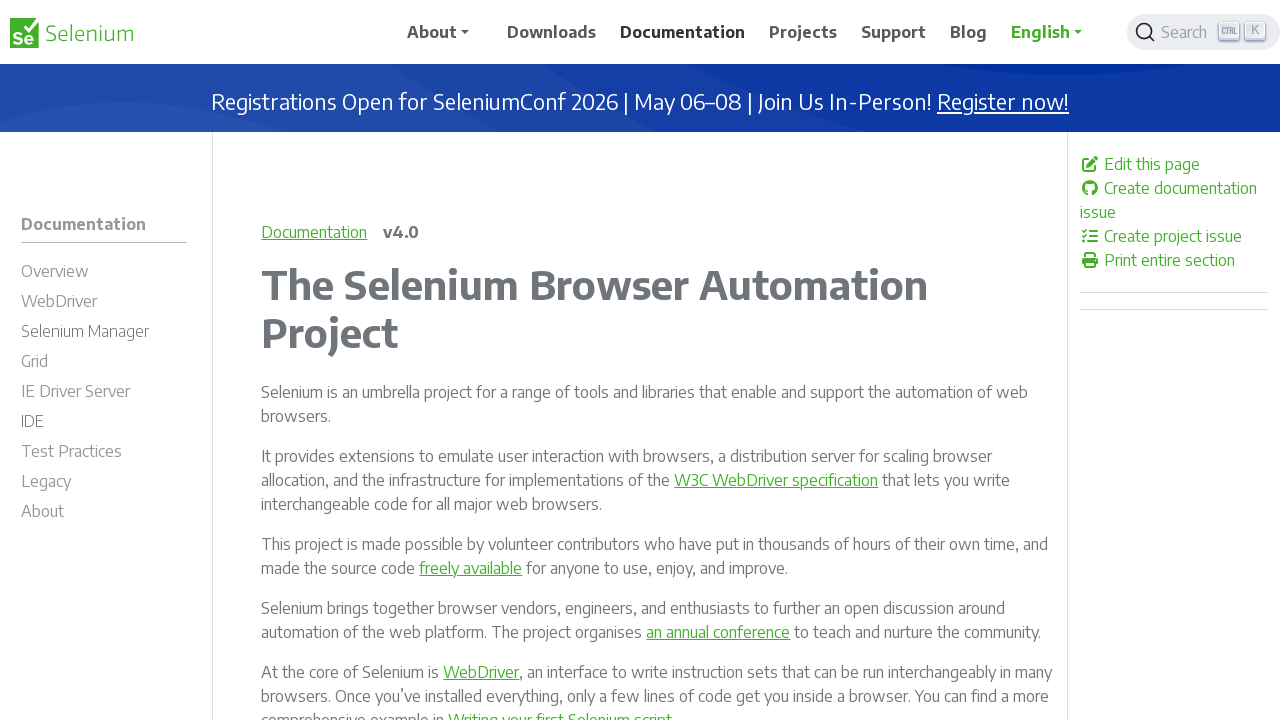

Verified page title changed to 'The Selenium Browser Automation Project | Selenium'
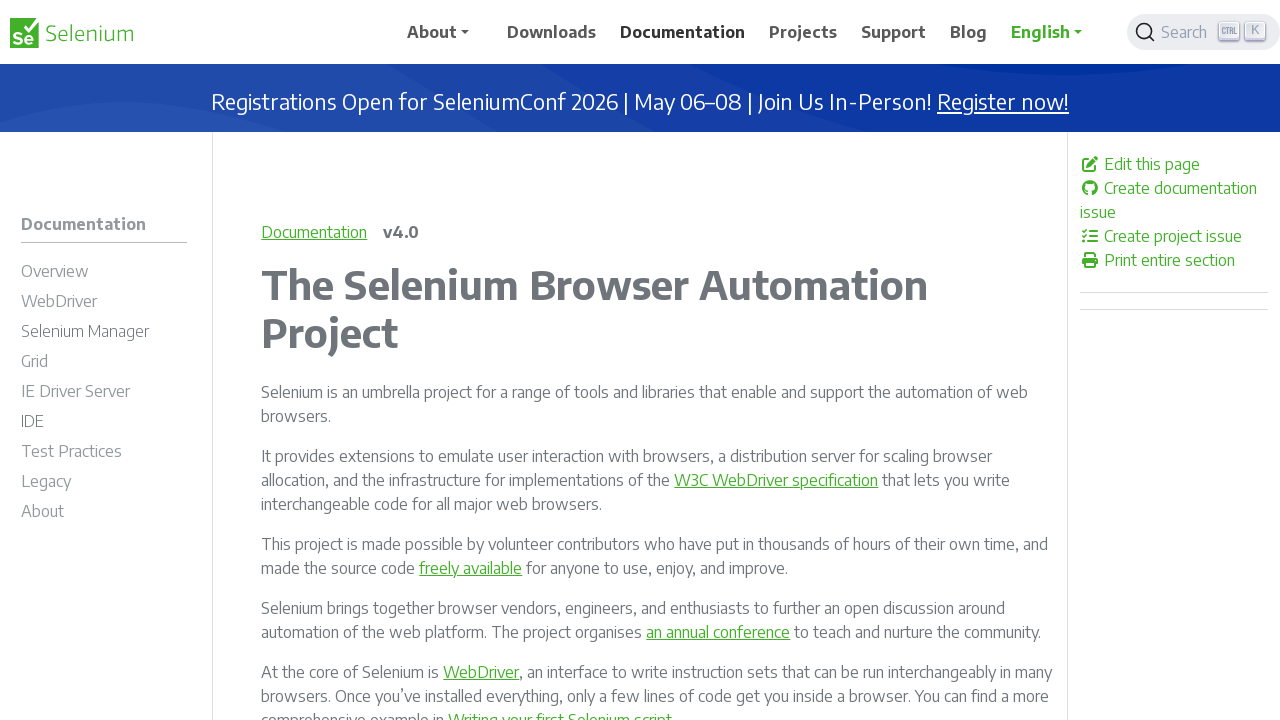

Navigated back to previous page
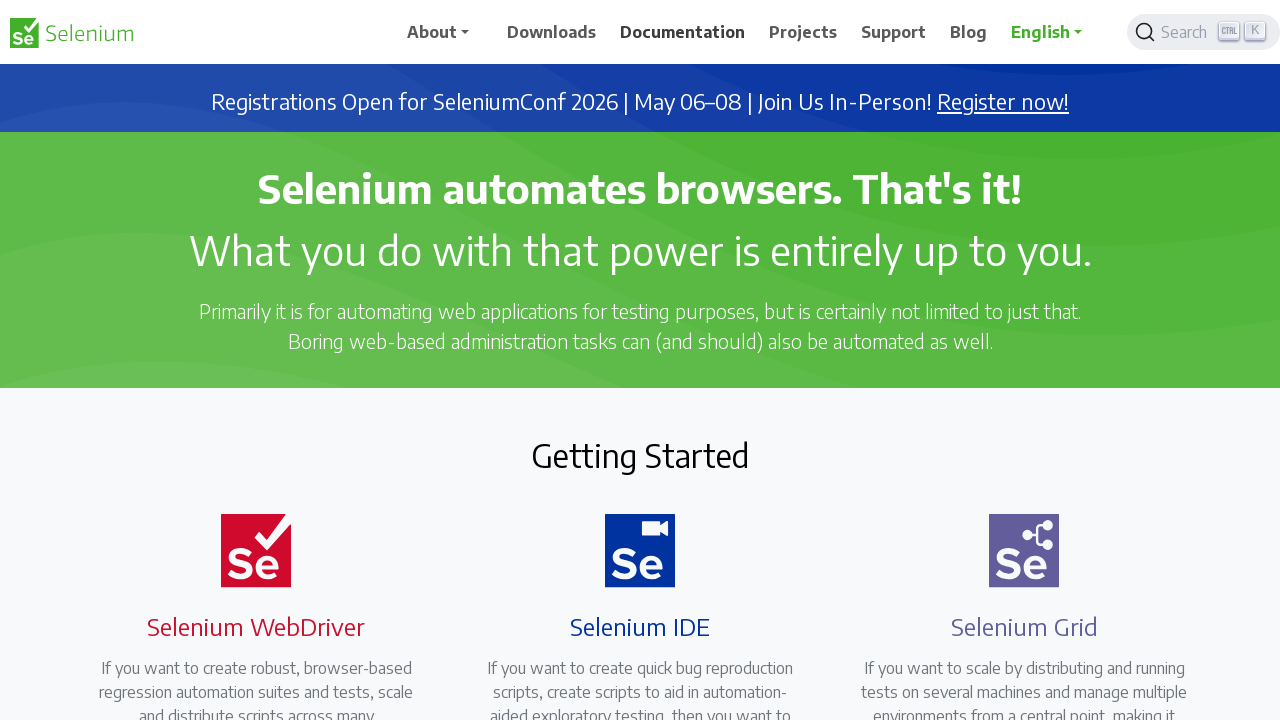

Verified page title returned to 'Selenium' after going back
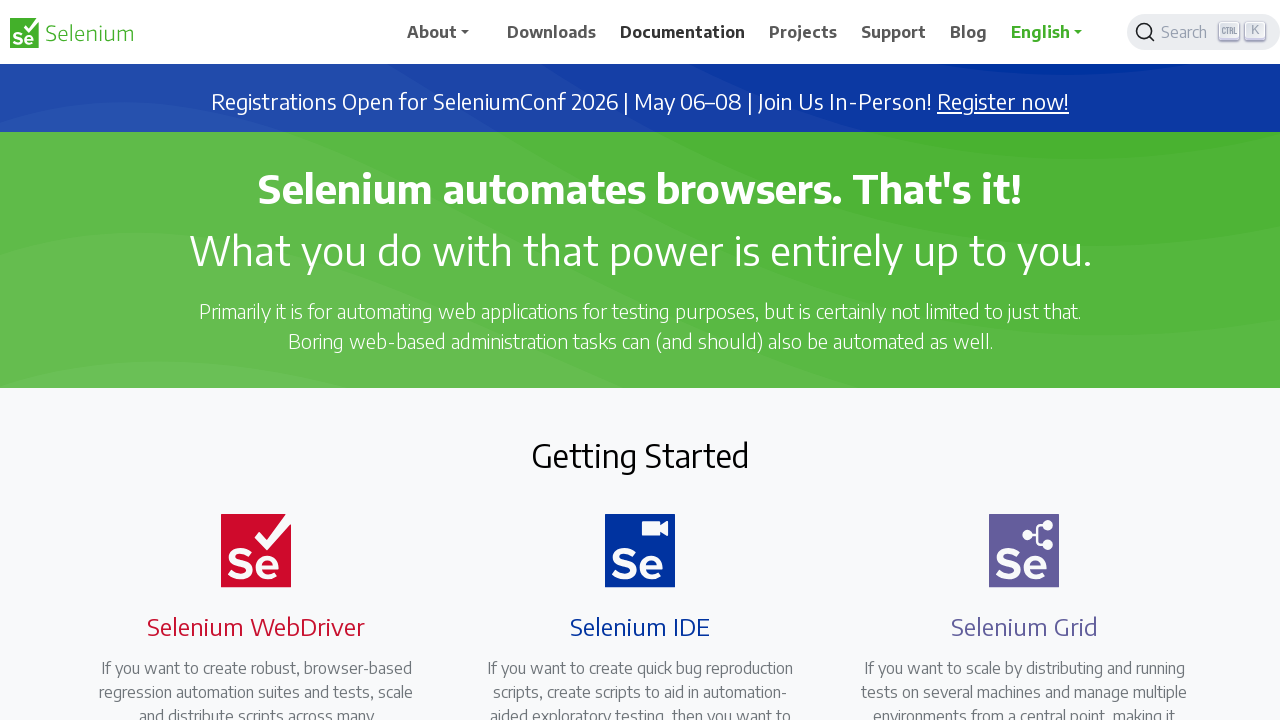

Navigated forward to Documentation page
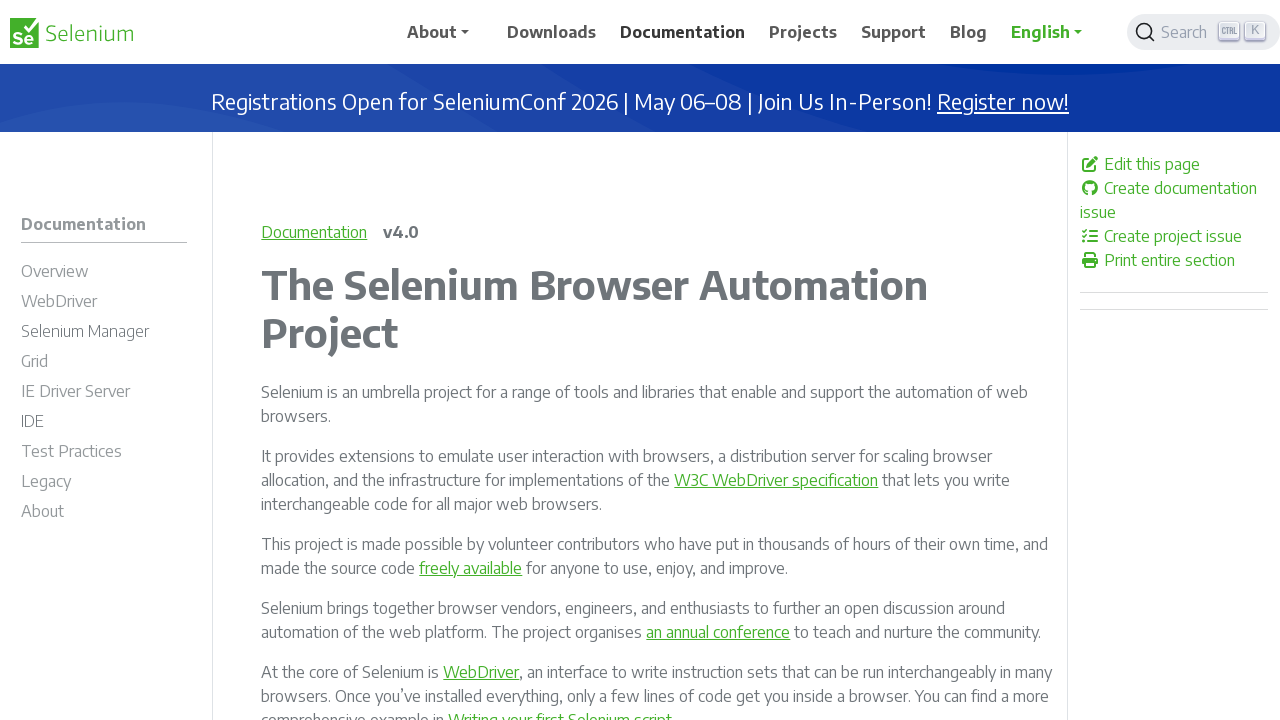

Verified page title is 'The Selenium Browser Automation Project | Selenium' after going forward
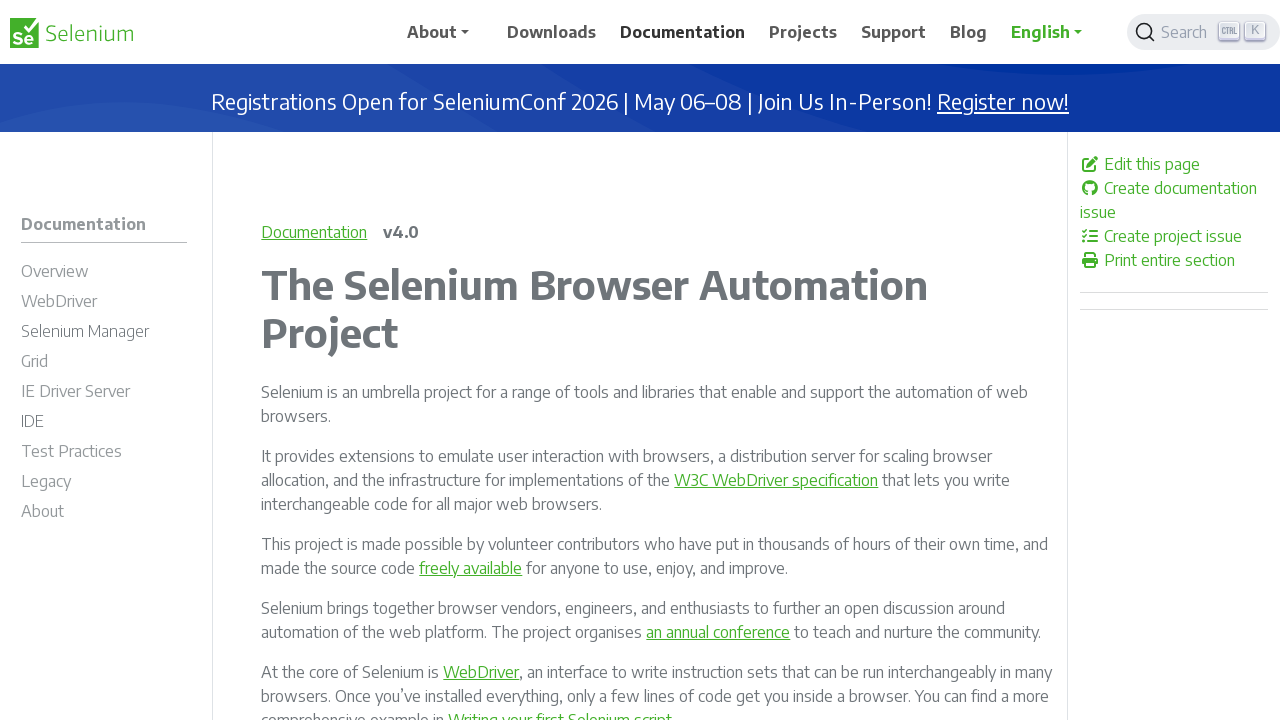

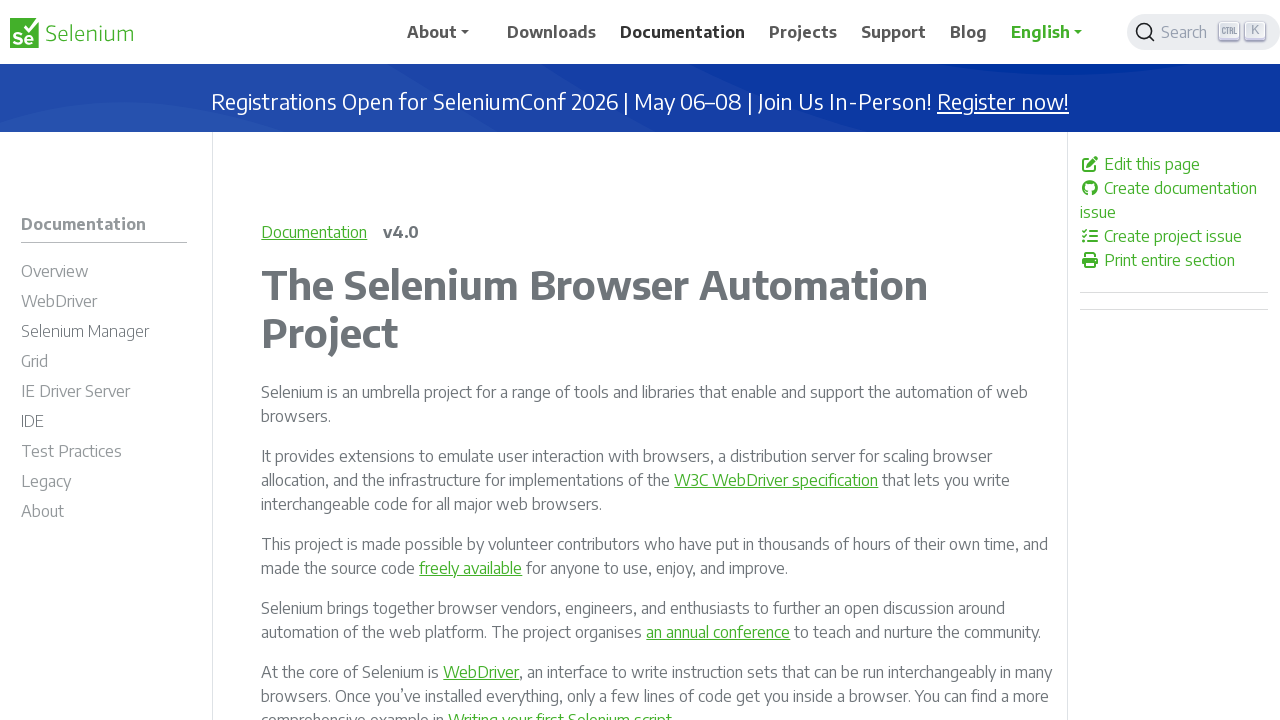